Tests filtering to display only active (non-completed) todo items

Starting URL: https://demo.playwright.dev/todomvc

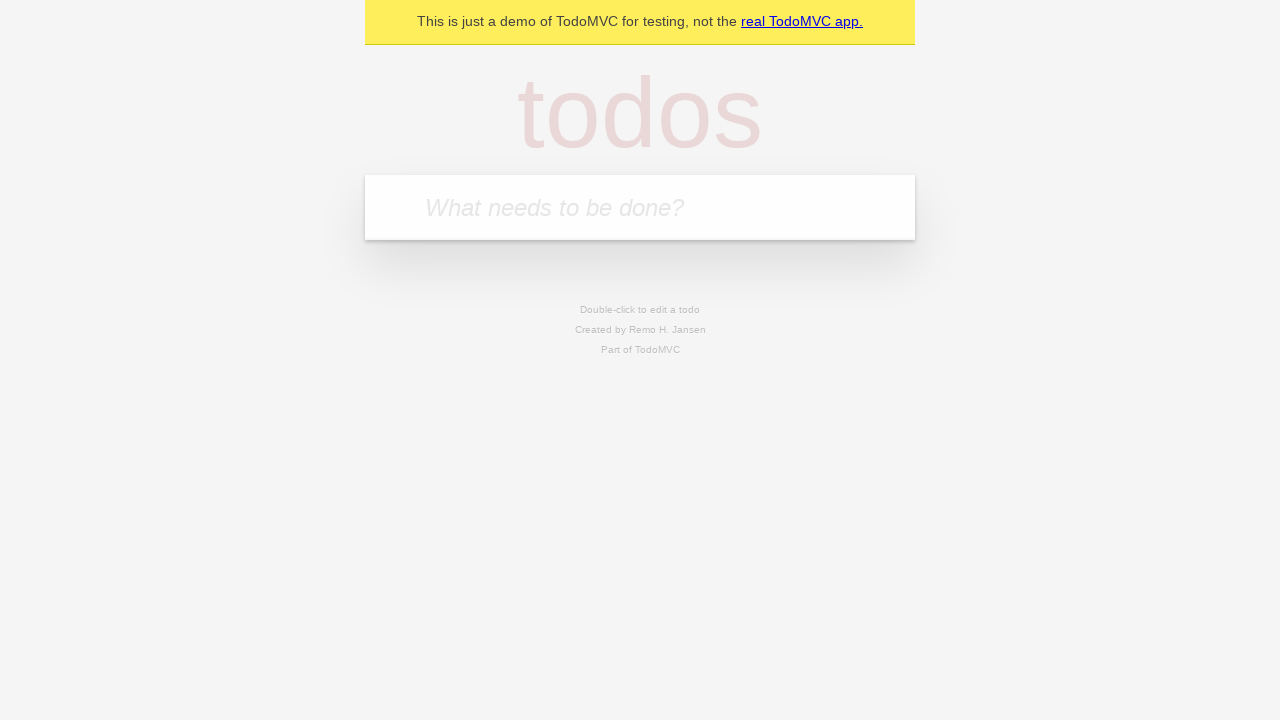

Filled todo input with 'buy some cheese' on internal:attr=[placeholder="What needs to be done?"i]
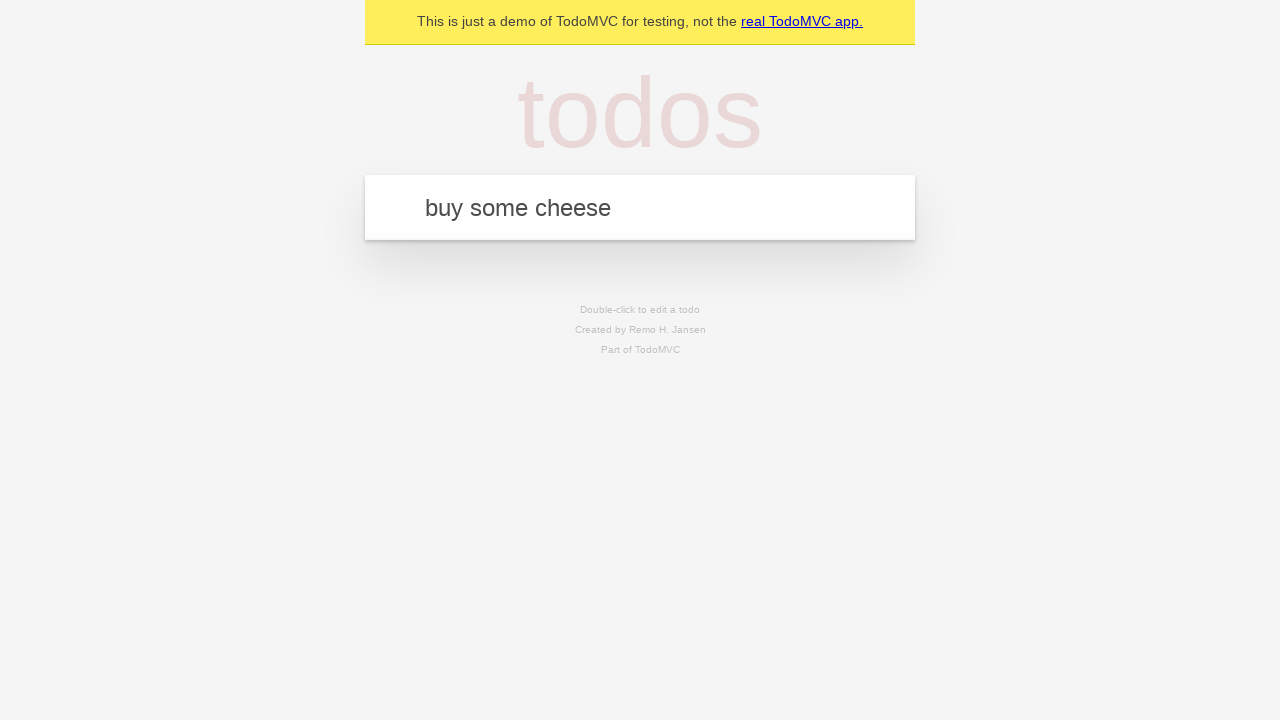

Pressed Enter to add 'buy some cheese' todo on internal:attr=[placeholder="What needs to be done?"i]
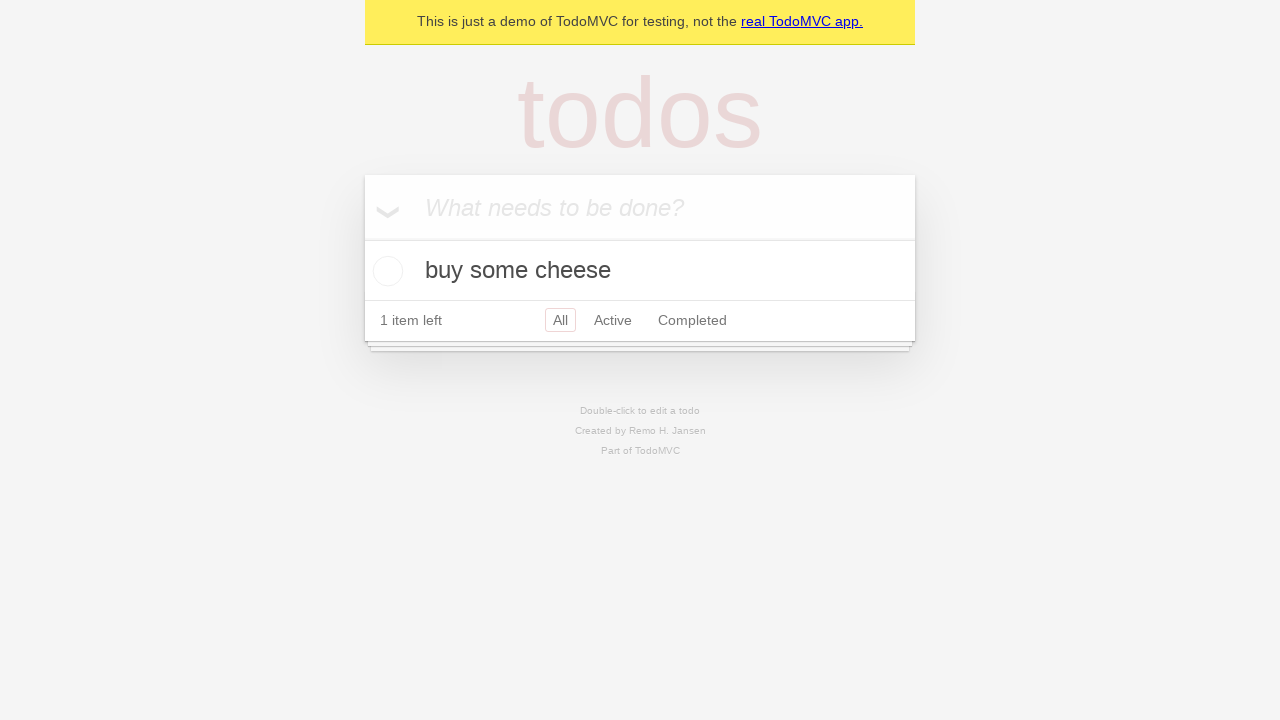

Filled todo input with 'feed the cat' on internal:attr=[placeholder="What needs to be done?"i]
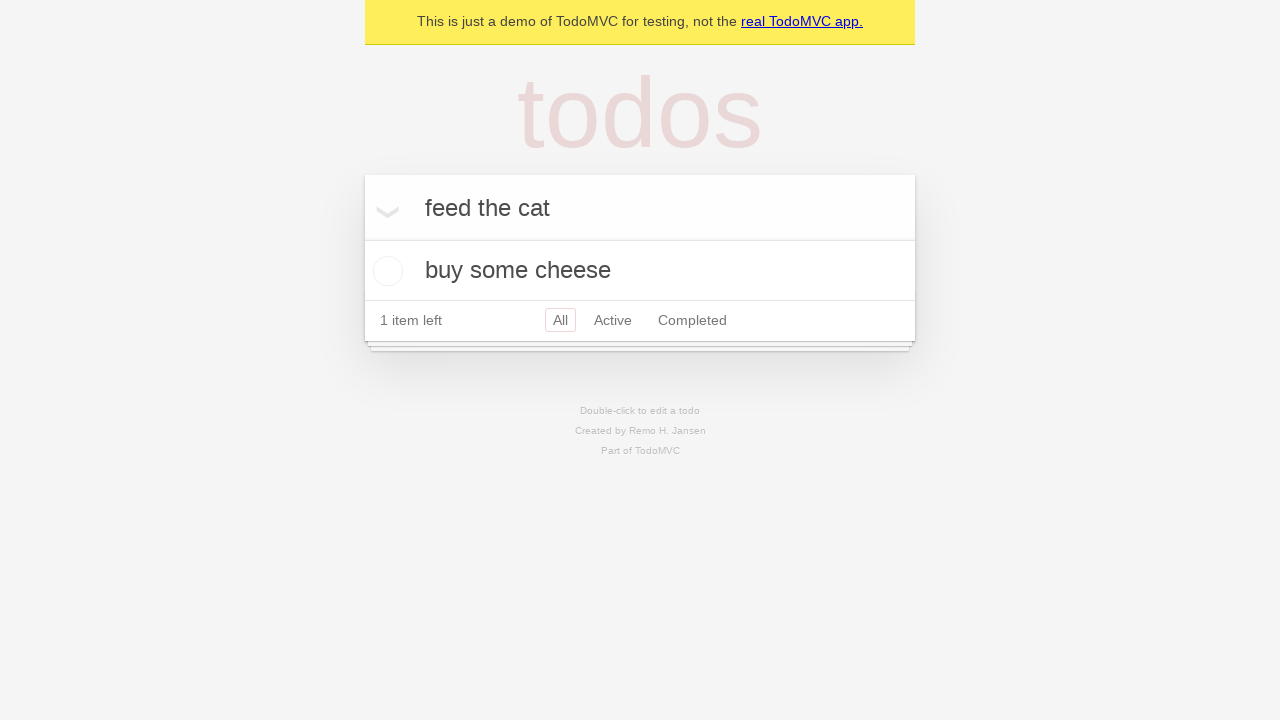

Pressed Enter to add 'feed the cat' todo on internal:attr=[placeholder="What needs to be done?"i]
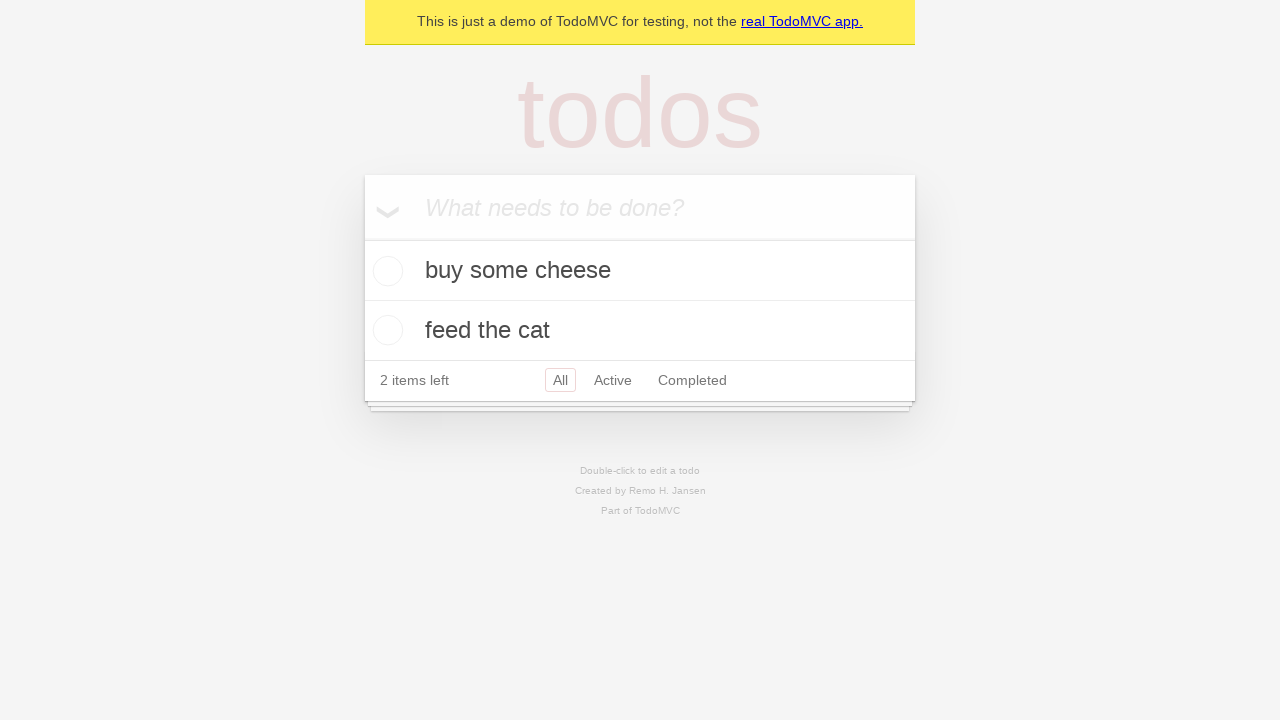

Filled todo input with 'book a doctors appointment' on internal:attr=[placeholder="What needs to be done?"i]
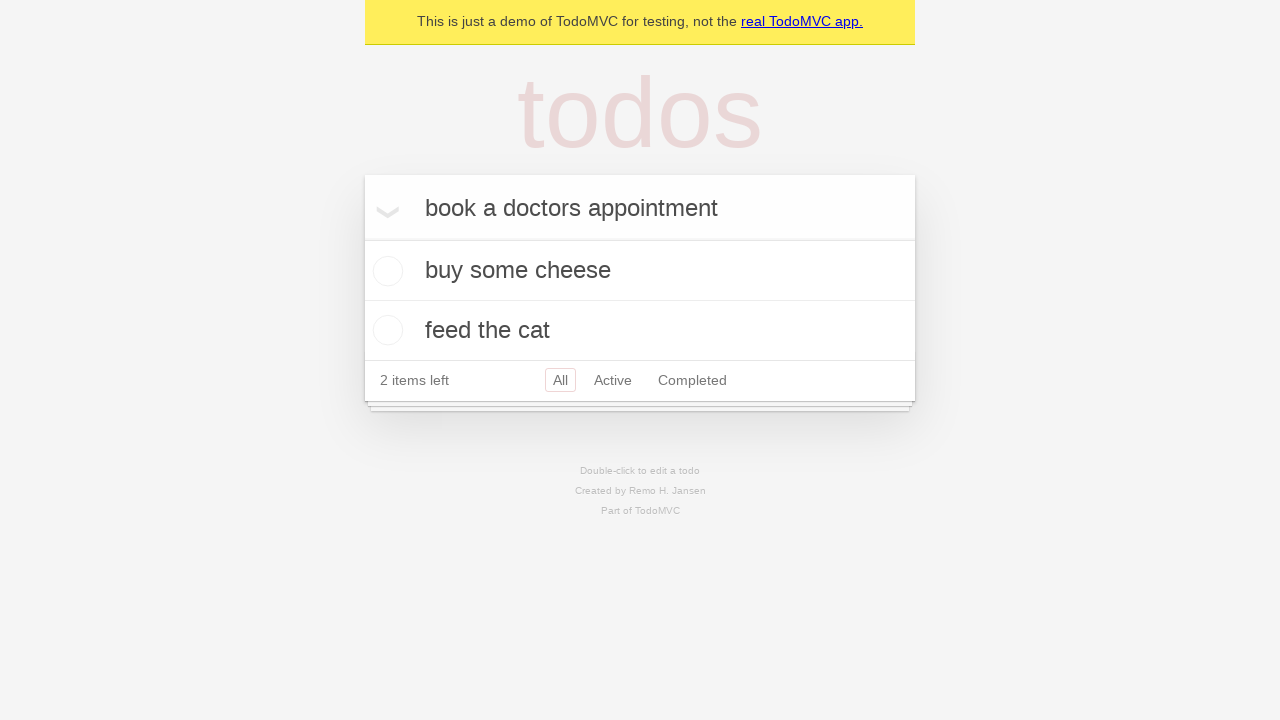

Pressed Enter to add 'book a doctors appointment' todo on internal:attr=[placeholder="What needs to be done?"i]
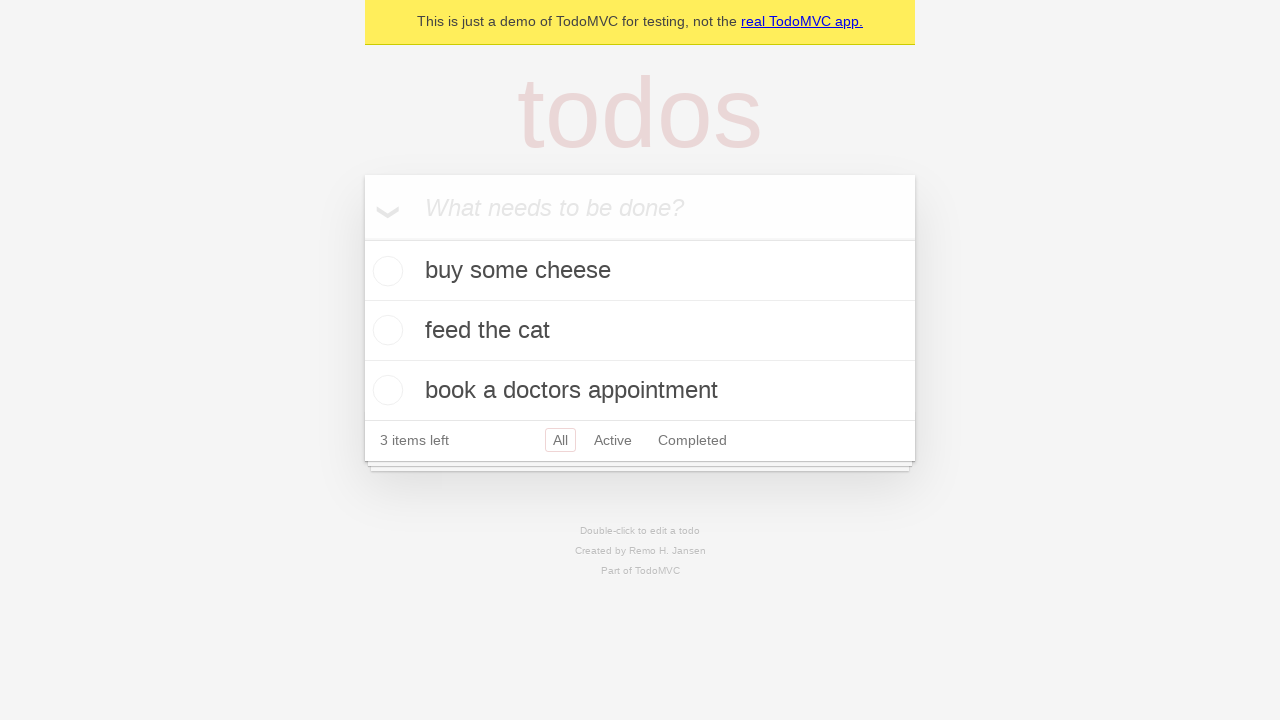

Waited for all 3 todos to load
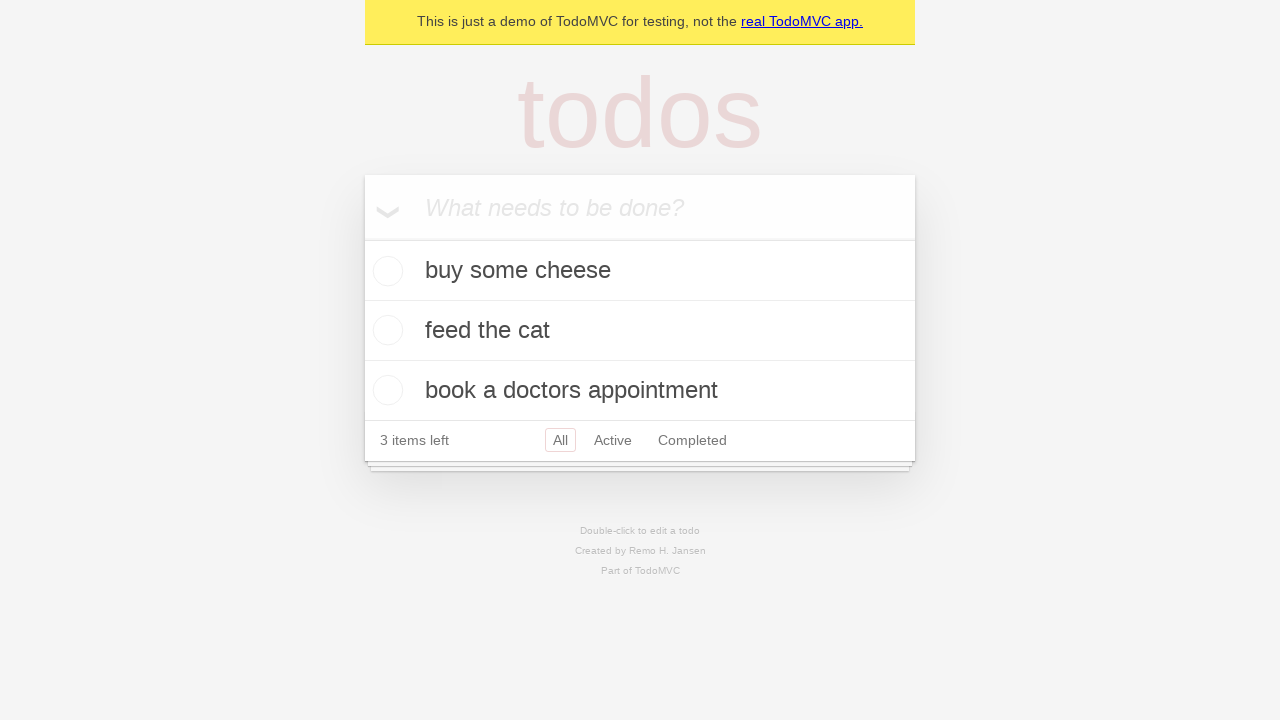

Checked the second todo item 'feed the cat' at (385, 330) on internal:testid=[data-testid="todo-item"s] >> nth=1 >> internal:role=checkbox
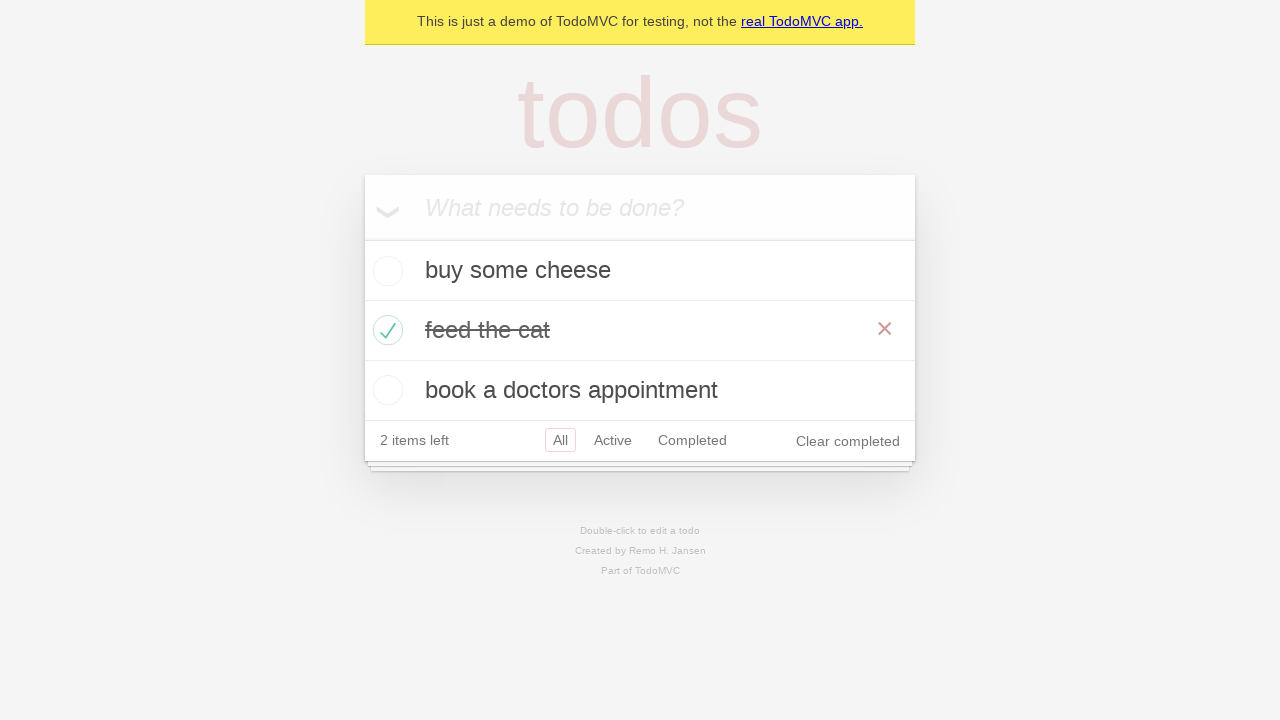

Clicked the Active filter to display only non-completed items at (613, 440) on internal:role=link[name="Active"i]
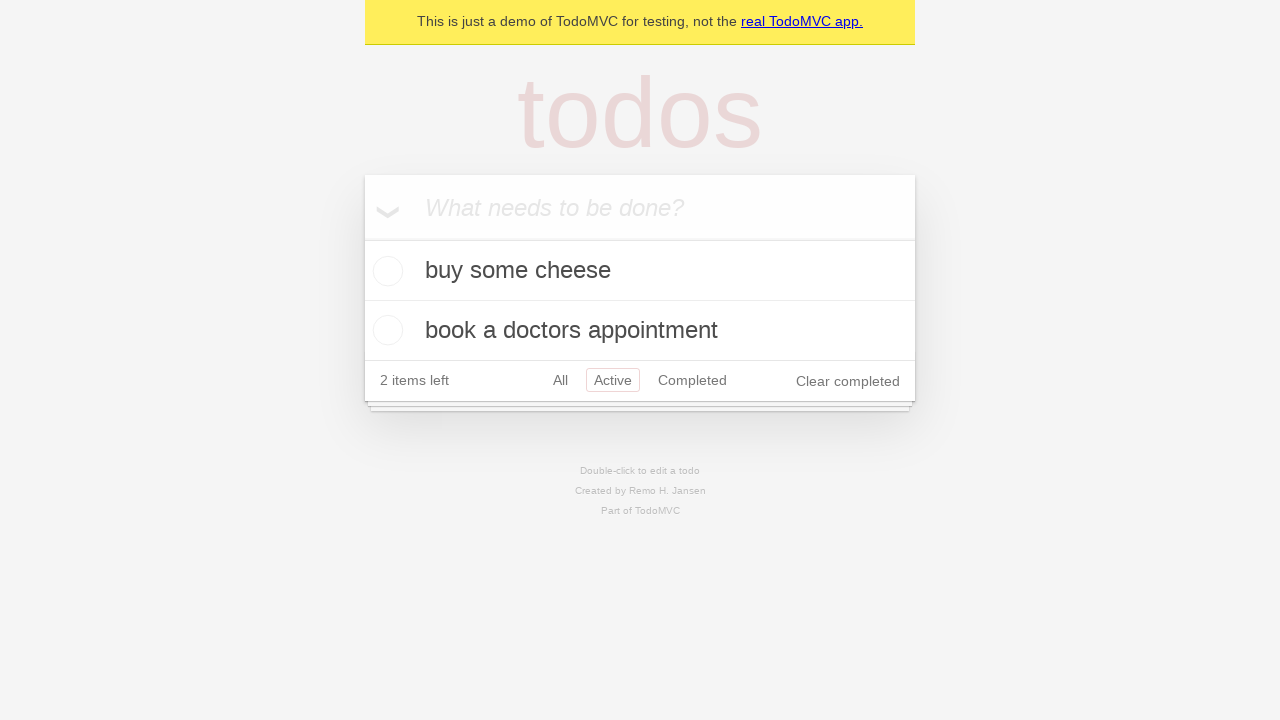

Waited for filtered results showing 2 active todos
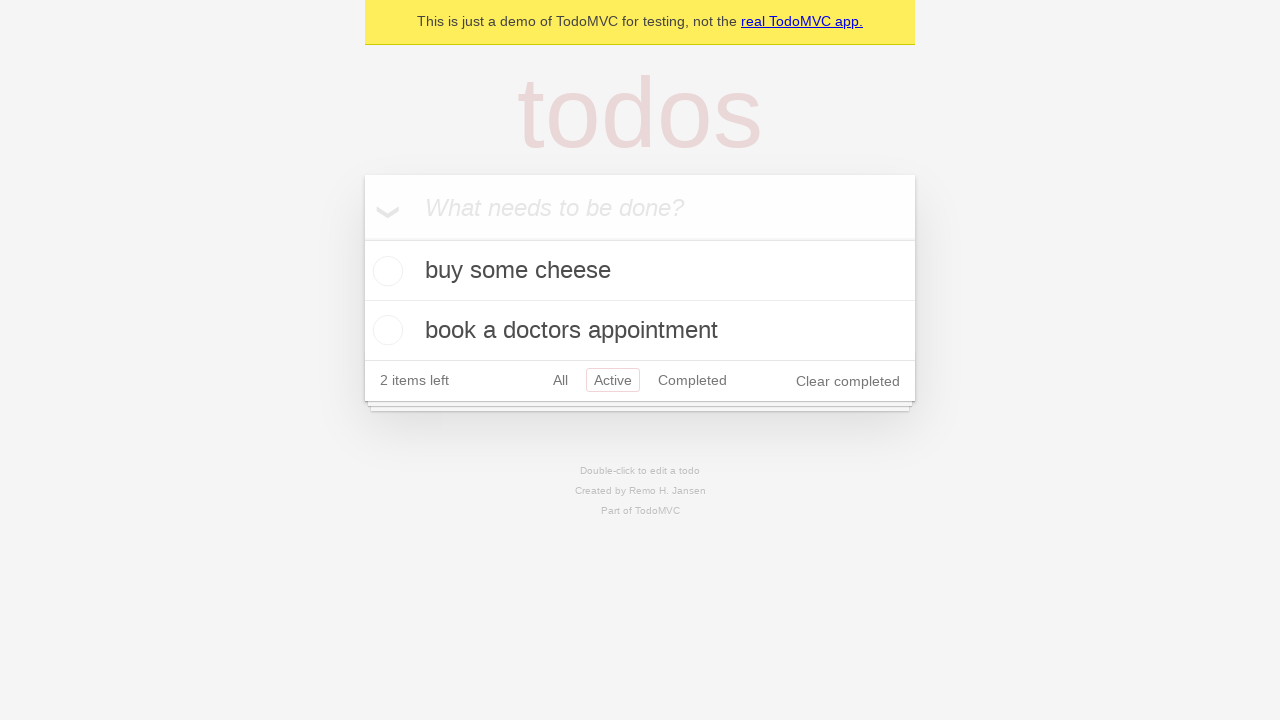

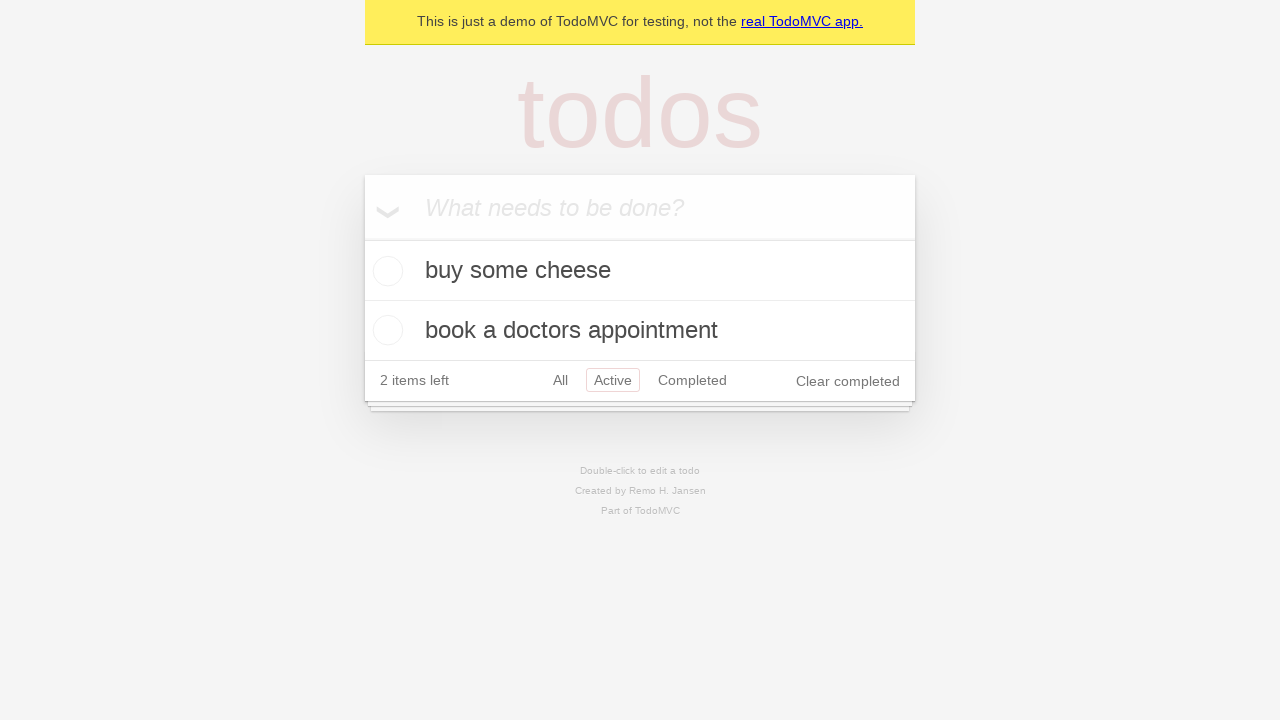